Tests adding large numbers (9999999999 + 9999999999)

Starting URL: https://testsheepnz.github.io/BasicCalculator

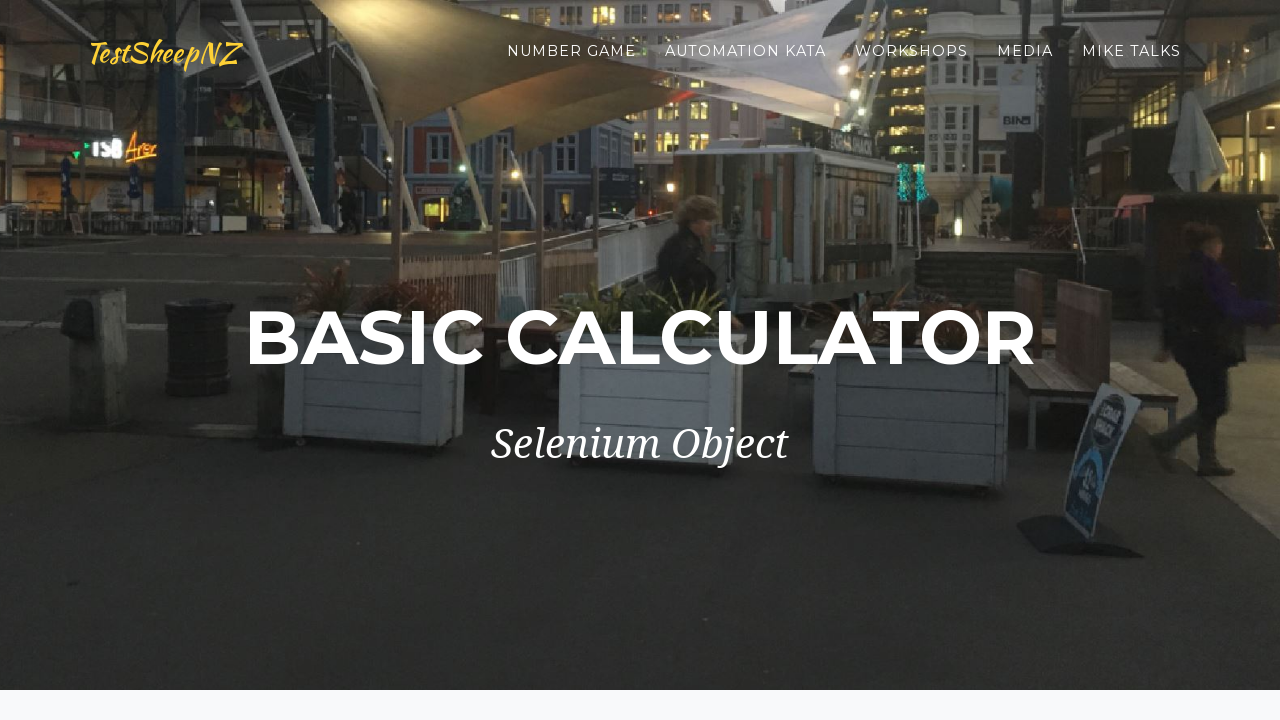

Selected 'Prototype' build version on #selectBuild
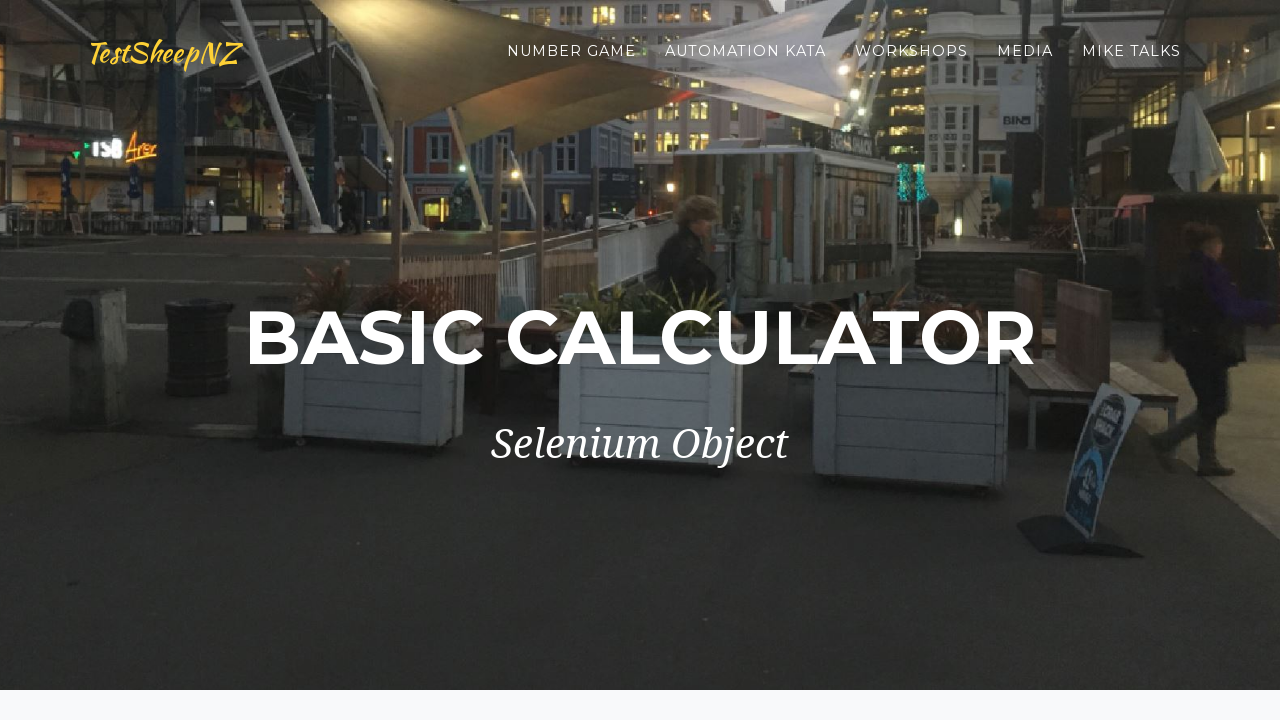

Entered first large number 9999999999 in number1Field on #number1Field
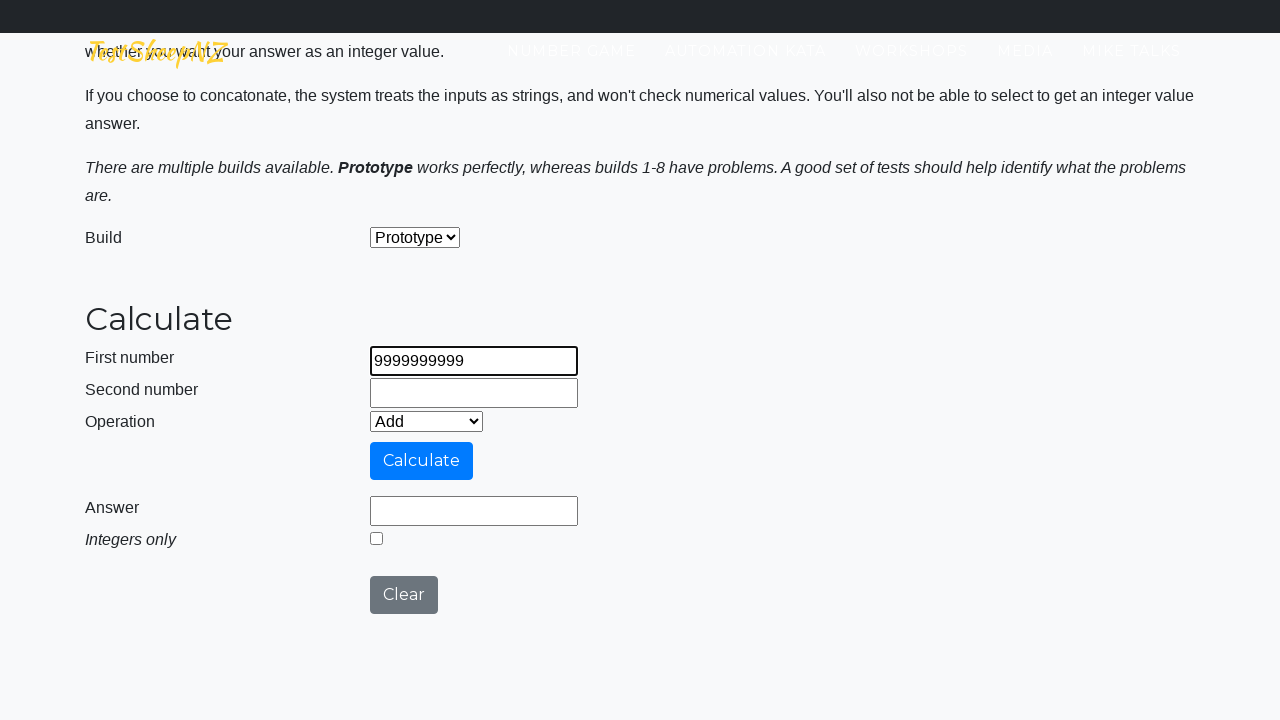

Entered second large number 9999999999 in number2Field on #number2Field
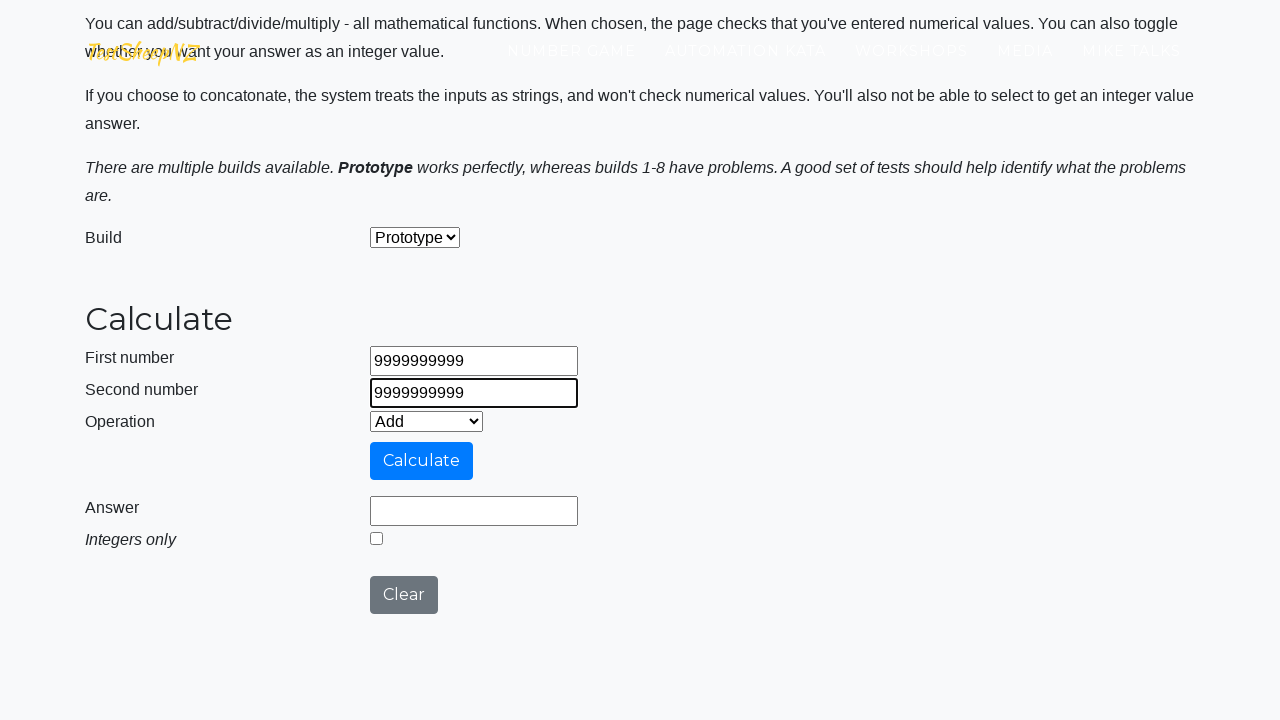

Selected 'Add' operation from dropdown on #selectOperationDropdown
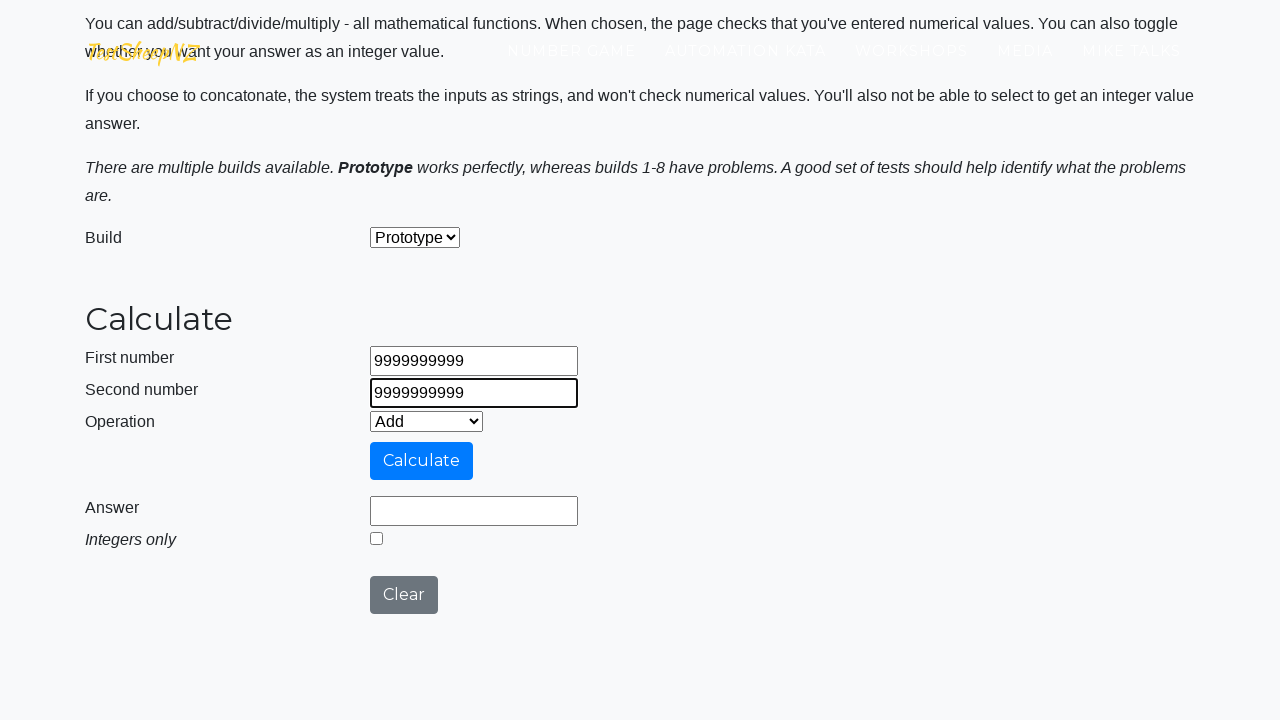

Clicked calculate button to add the two numbers at (422, 461) on #calculateButton
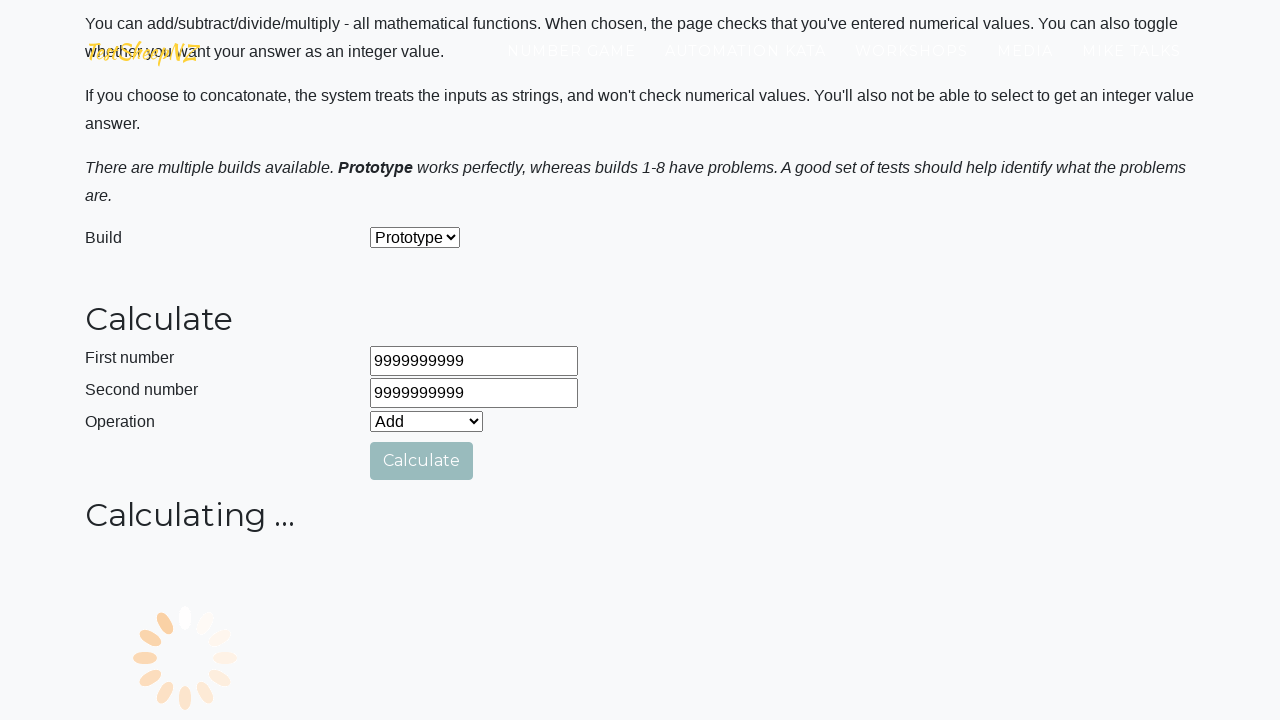

Answer field loaded after calculation
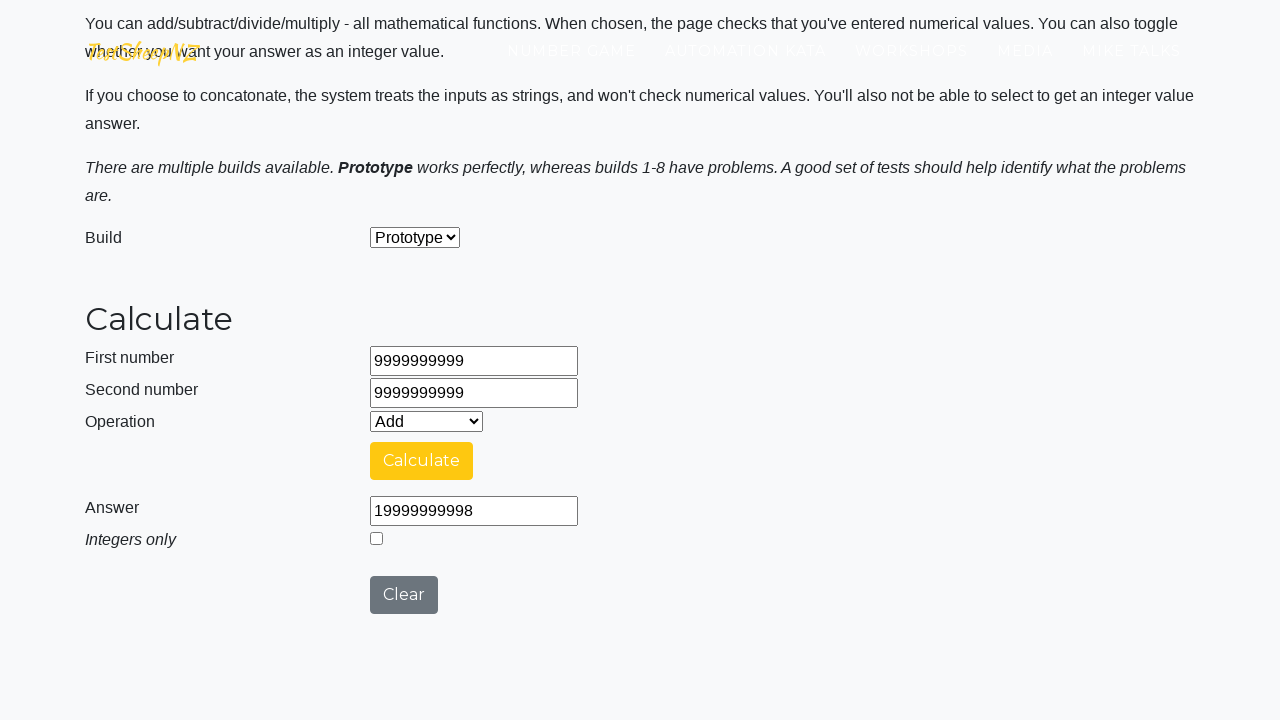

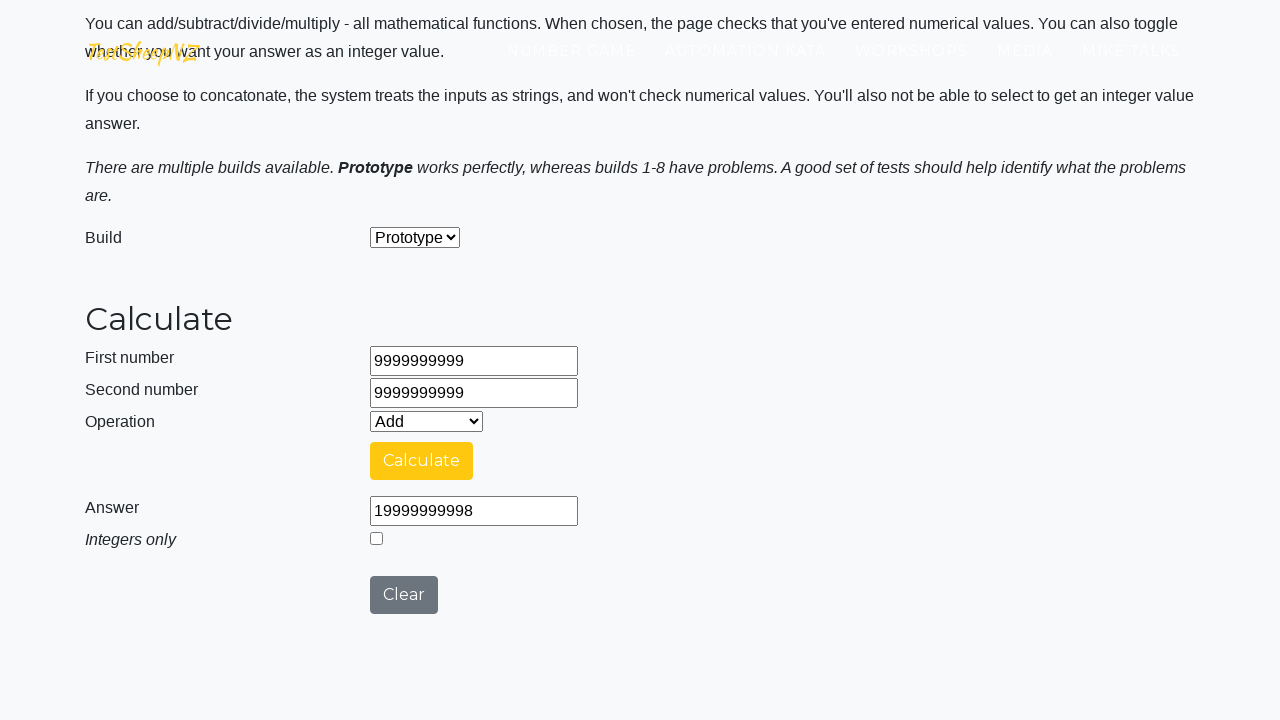